Goes to cart and completes checkout process with payment details

Starting URL: https://www.demoblaze.com/

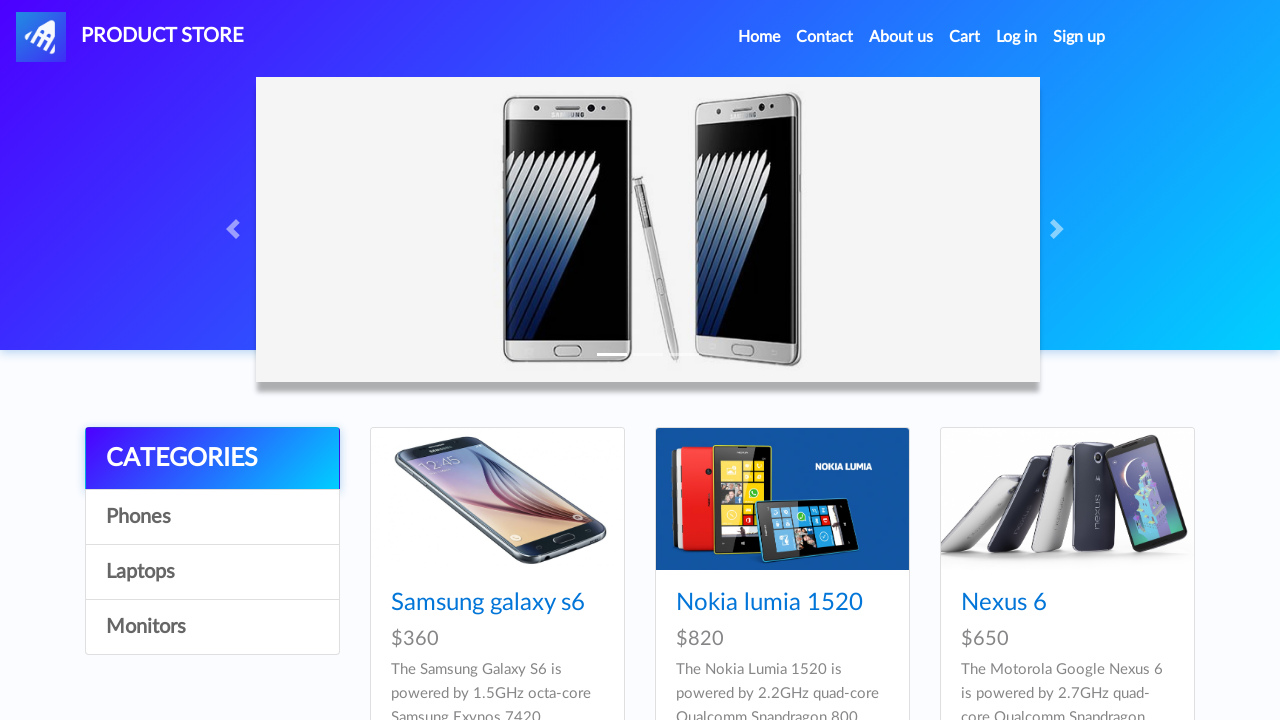

Clicked on Cart button at (965, 37) on #cartur
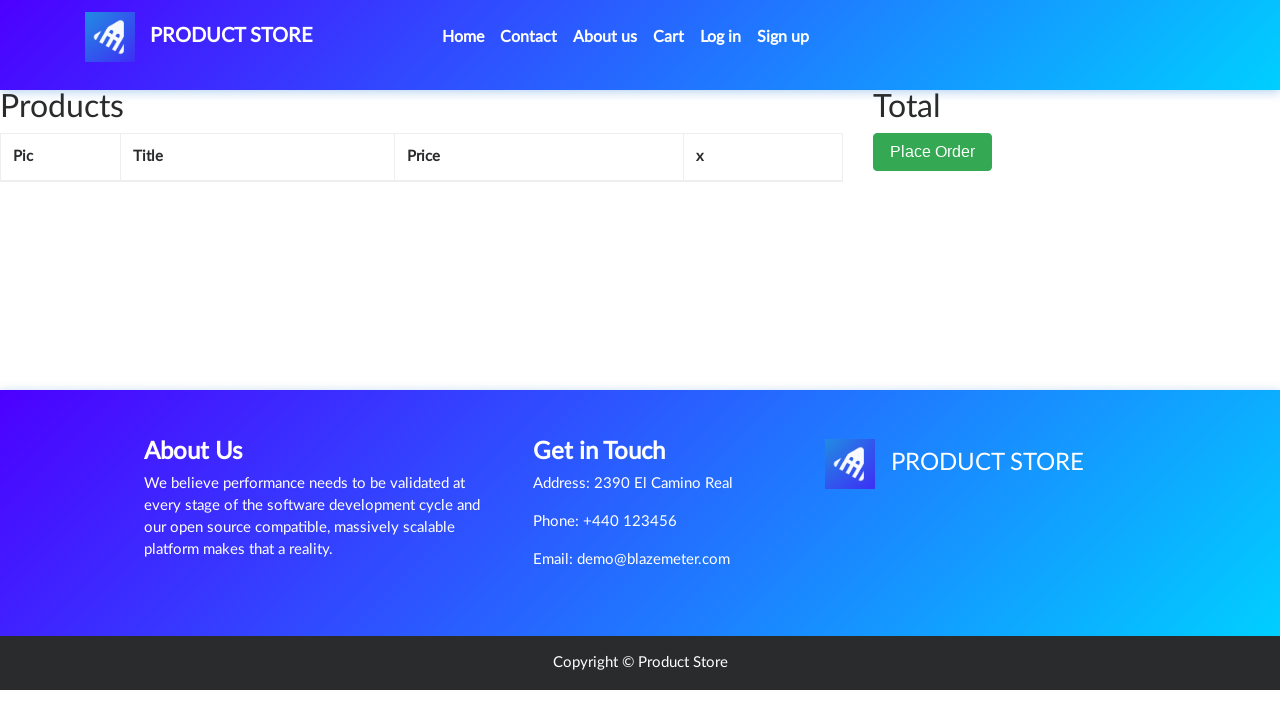

Waited 3 seconds for cart page to load
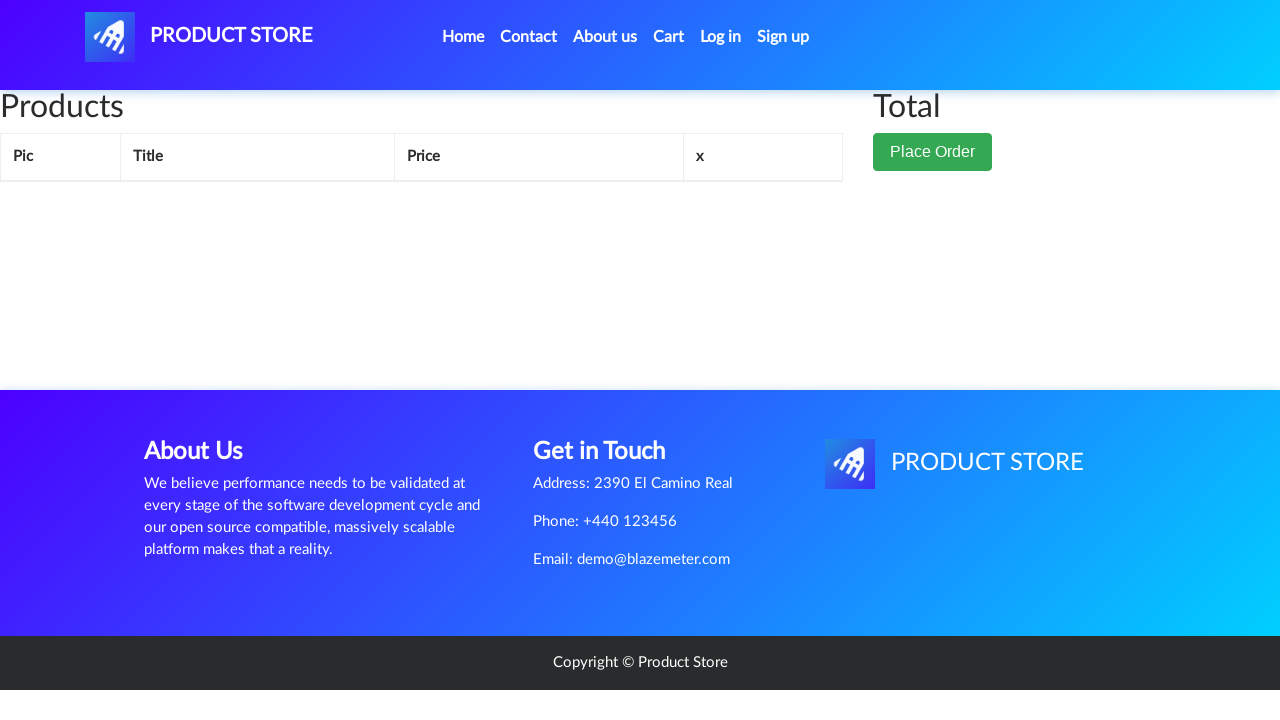

Clicked Place Order button at (933, 152) on xpath=//div[@id='page-wrapper']/div/div[2]/button
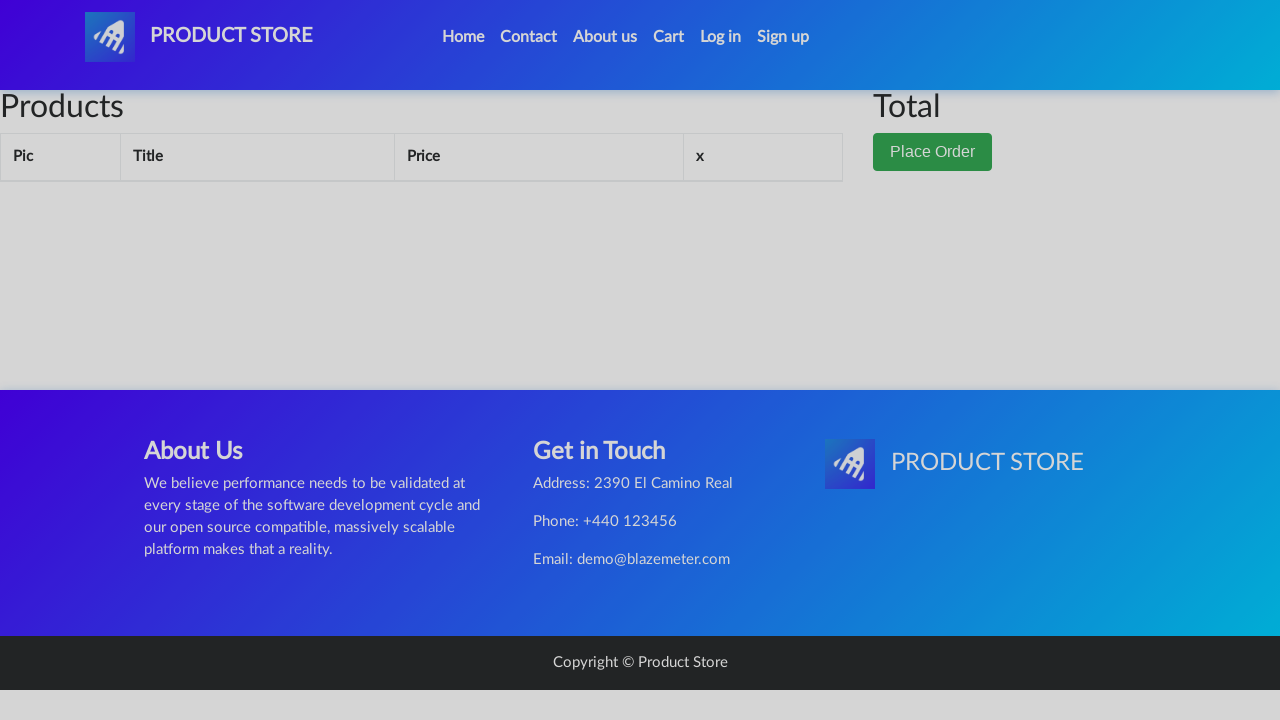

Waited 3 seconds for checkout form to load
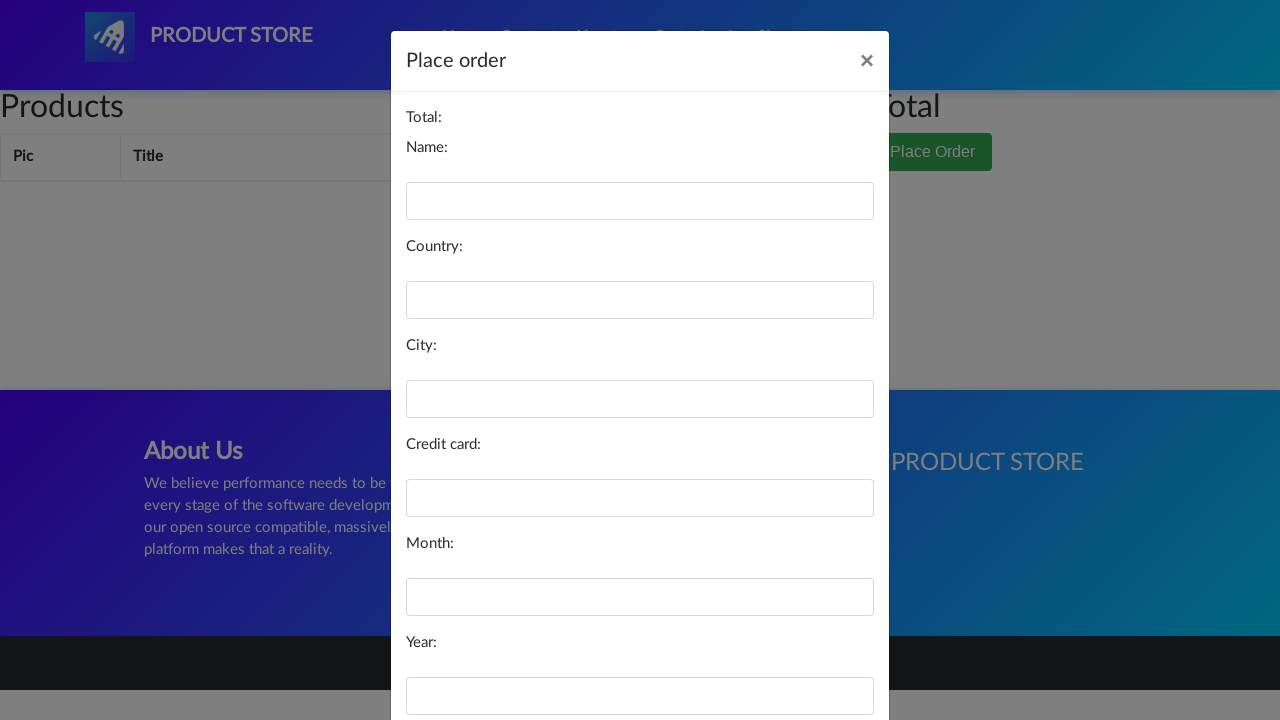

Filled name field with 'John Smith' on #name
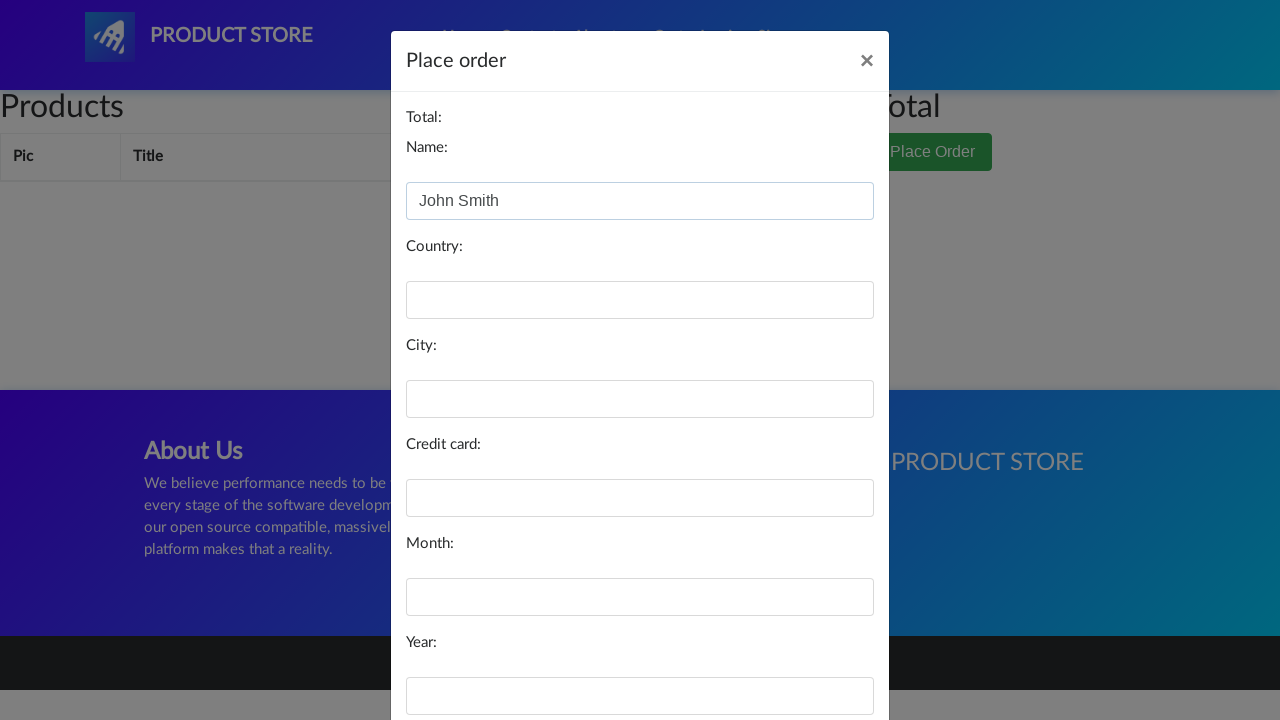

Filled country field with 'India' on #country
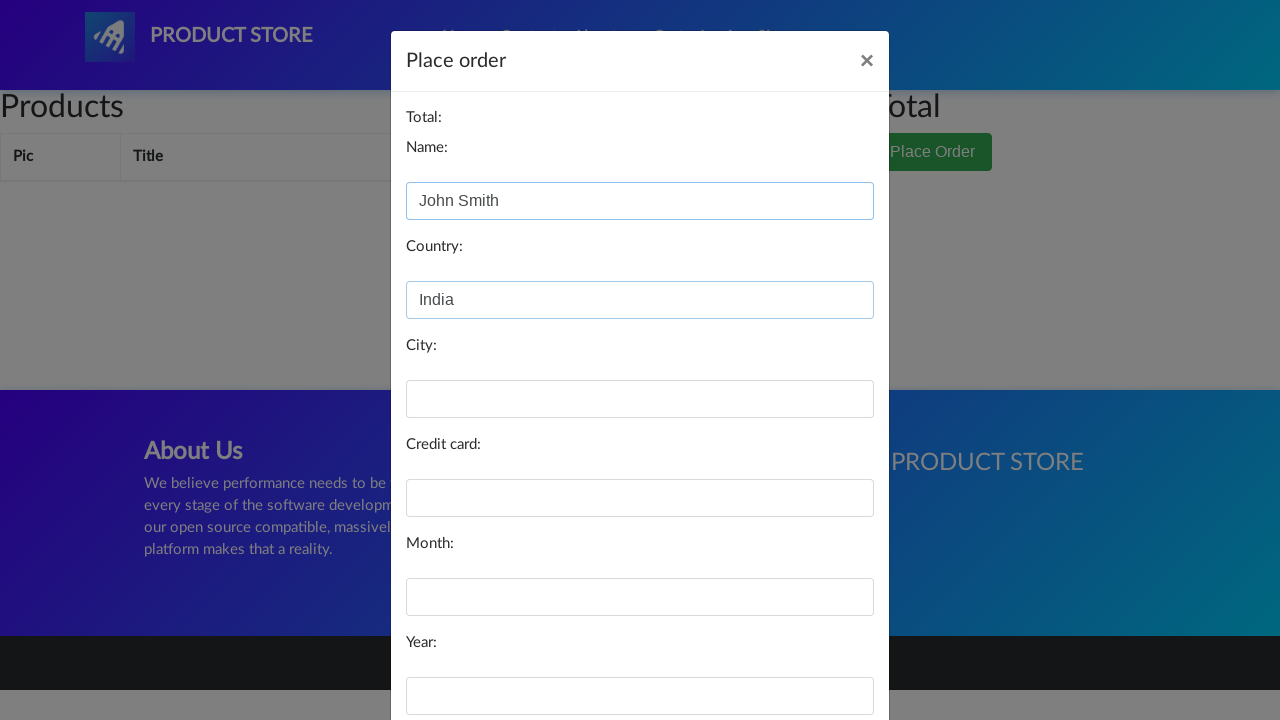

Filled city field with 'Surat' on #city
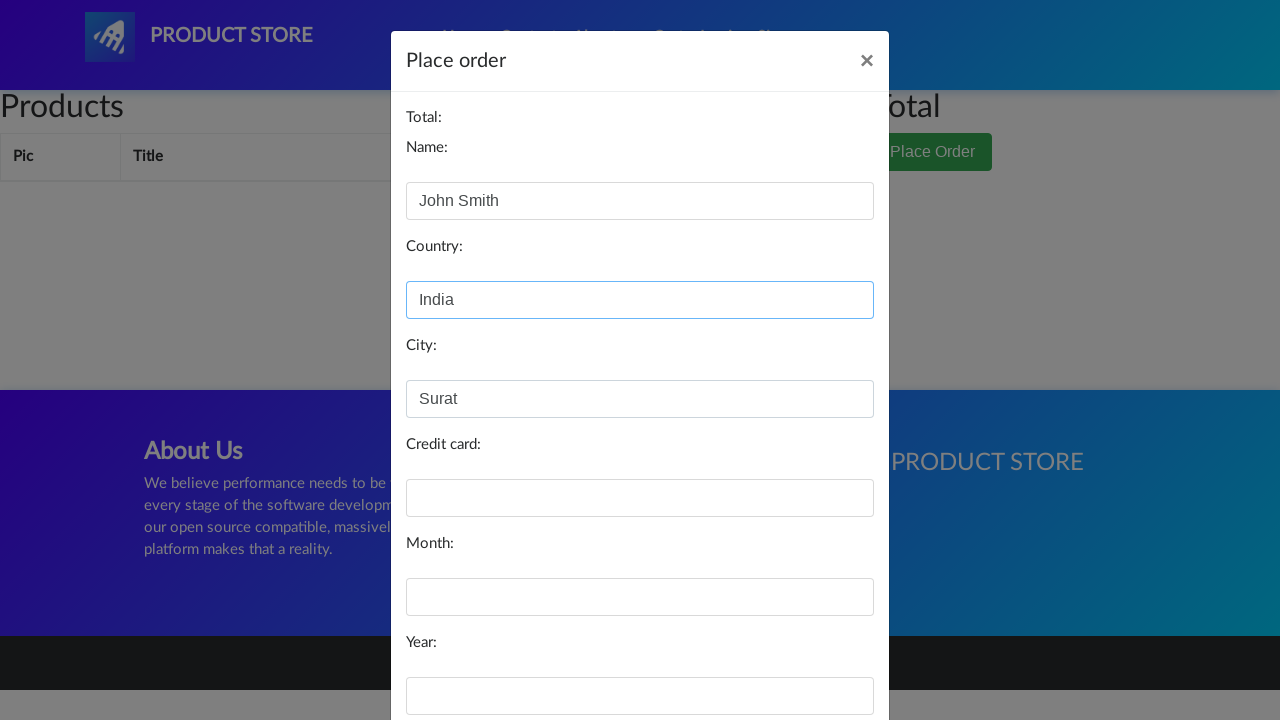

Filled credit card field with card number on #card
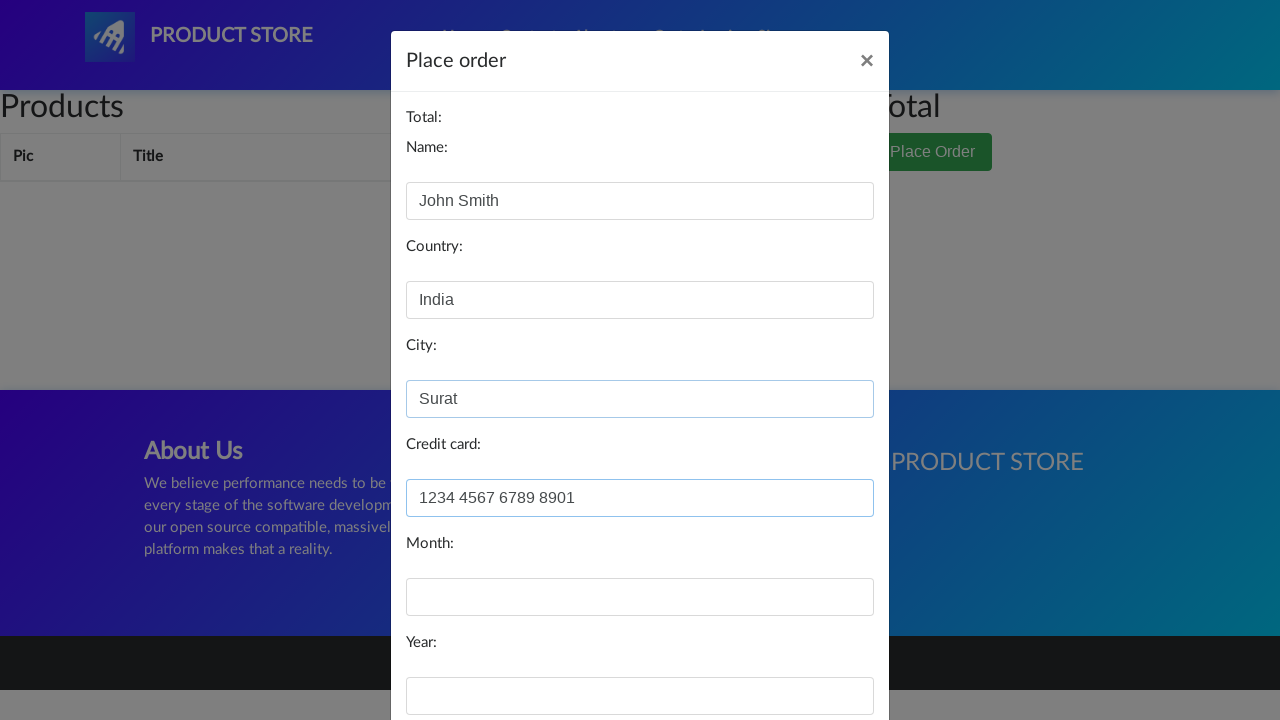

Filled month field with '04' on #month
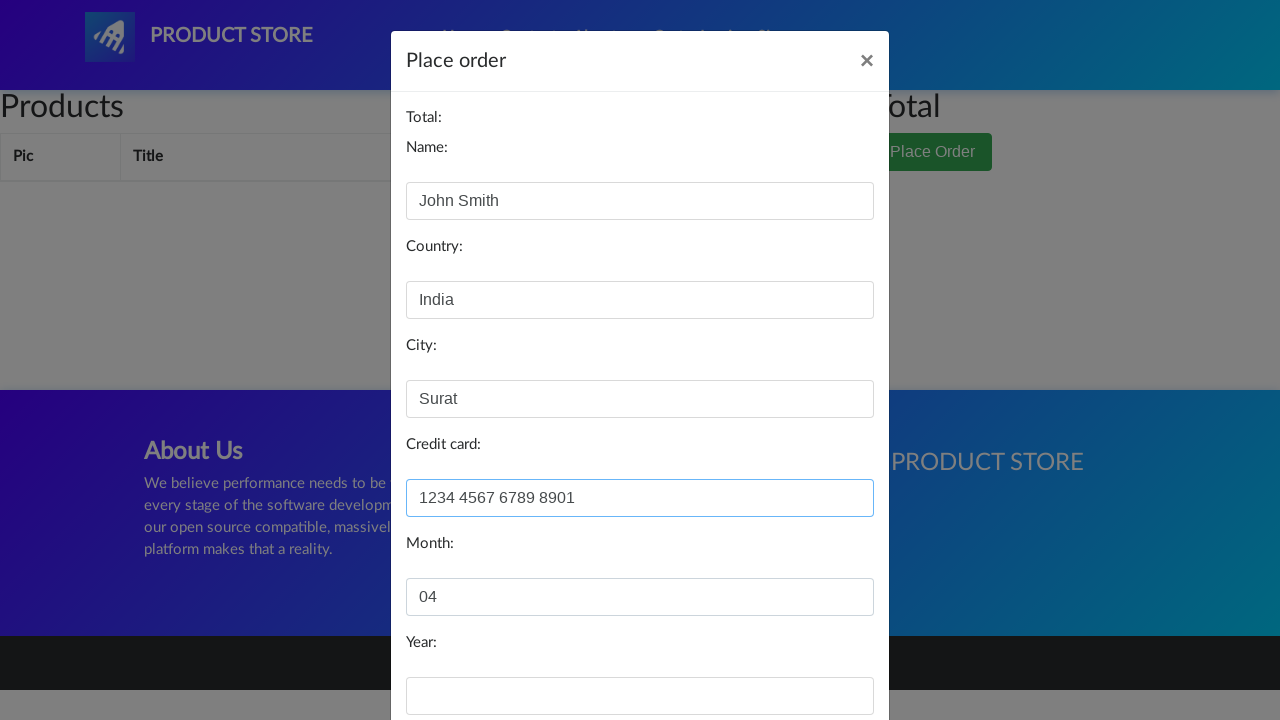

Filled year field with '2026' on #year
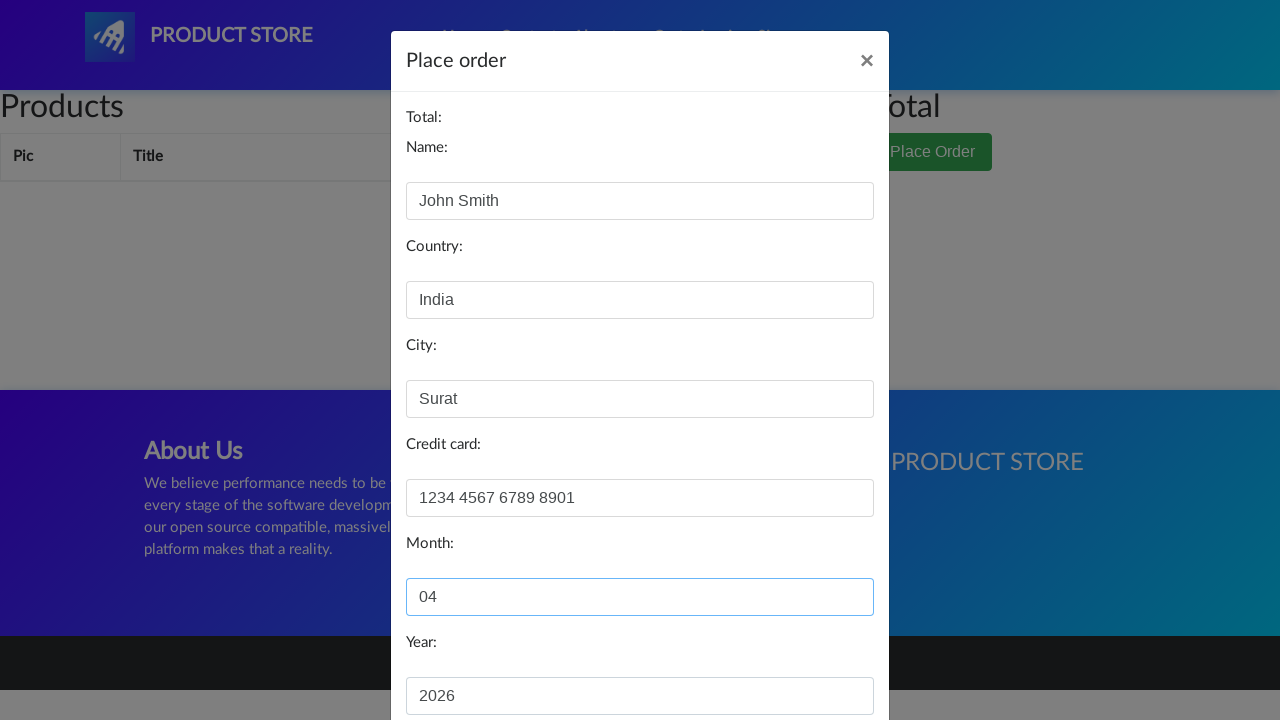

Clicked Purchase button to complete checkout at (823, 655) on xpath=//div[@id='orderModal']/div/div/div[3]/button[2]
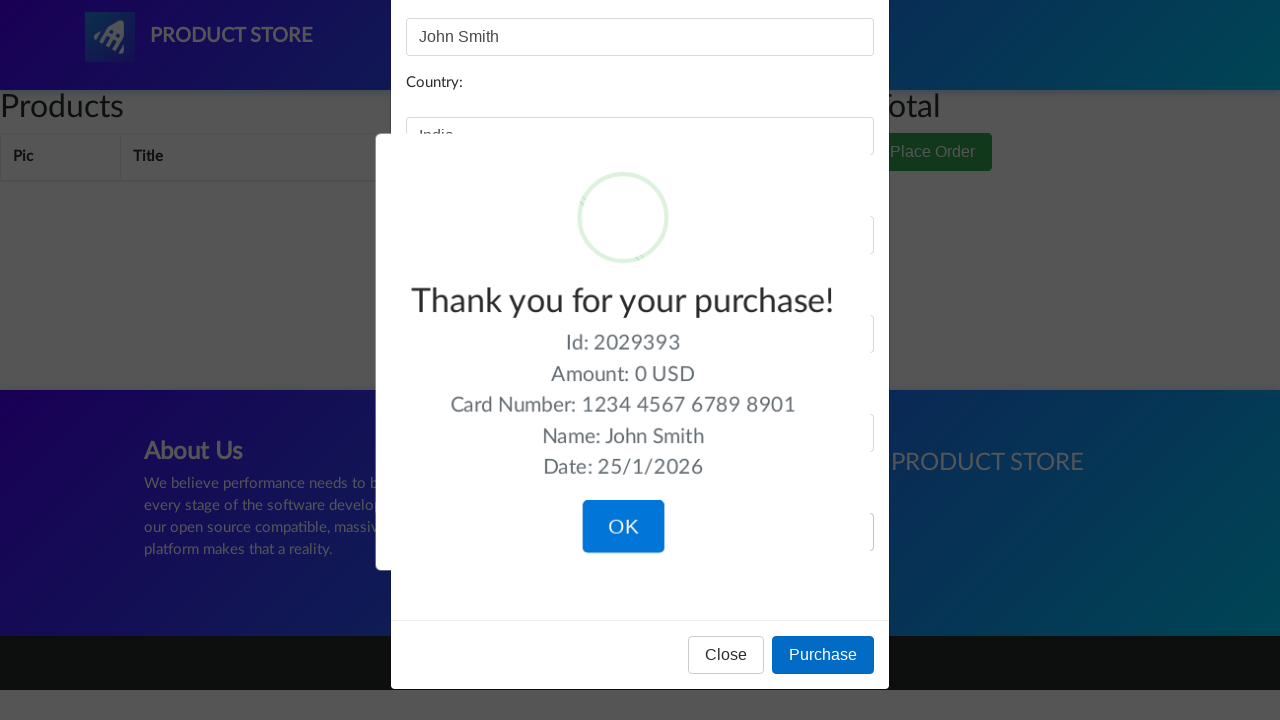

Waited 3 seconds for purchase confirmation
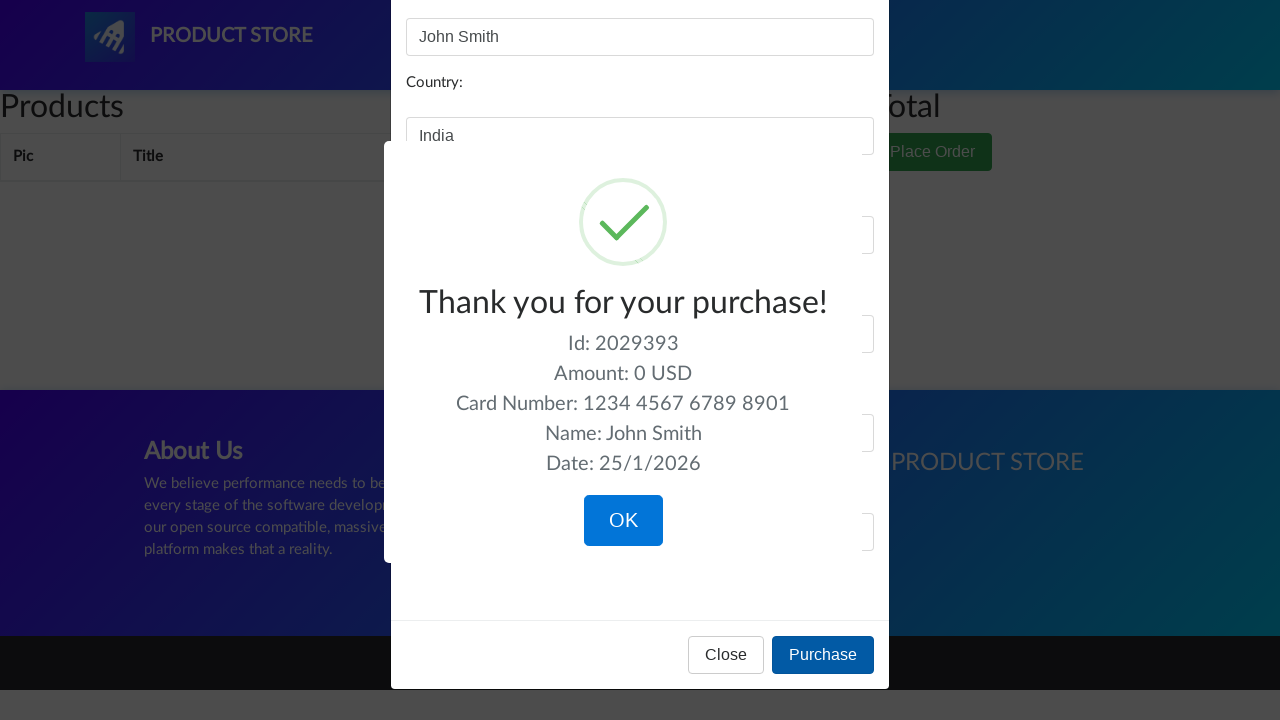

Clicked OK button on confirmation alert at (623, 521) on xpath=//div[@class='sweet-alert  showSweetAlert visible']/div[7]/div/button
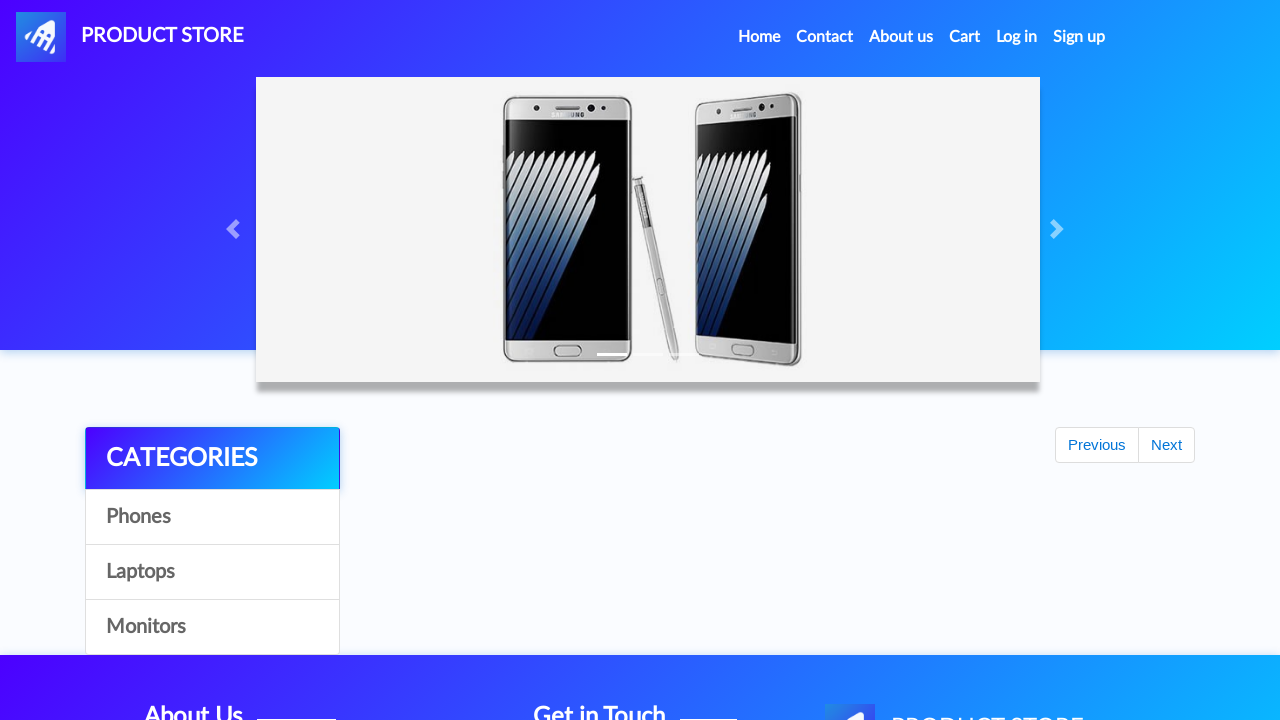

Waited 3 seconds after confirmation
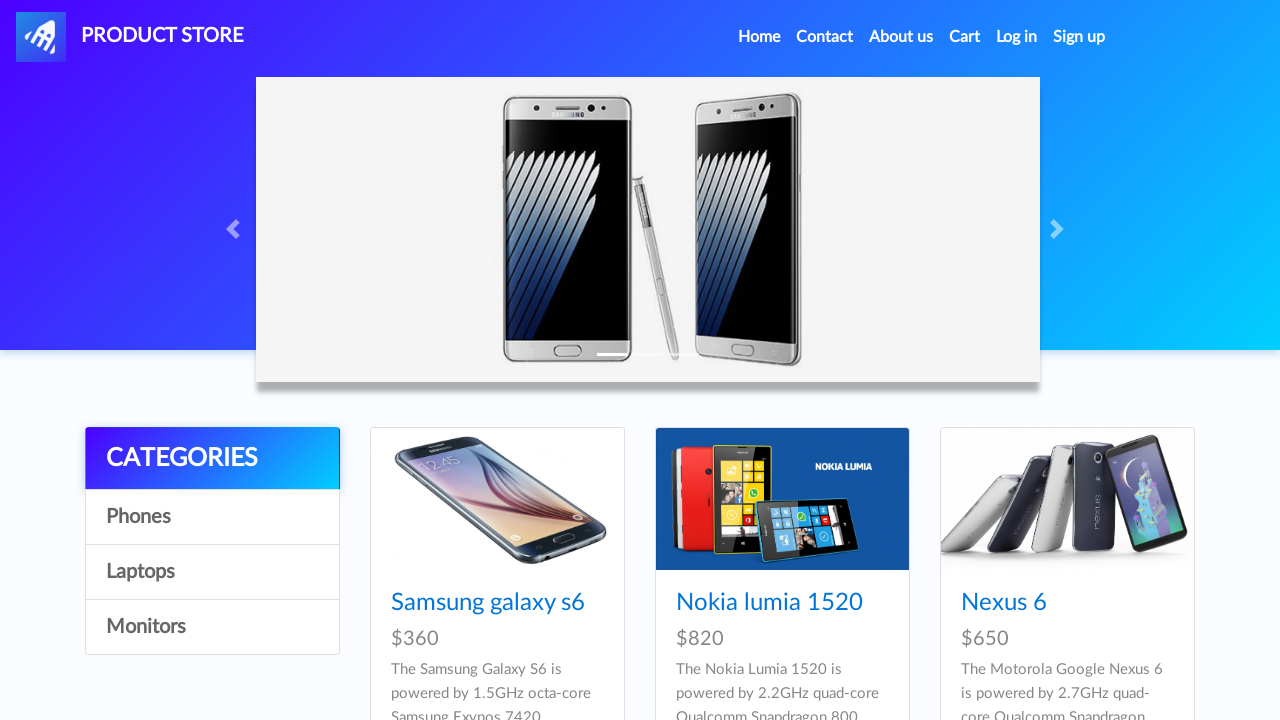

Set up dialog handler to accept any alerts
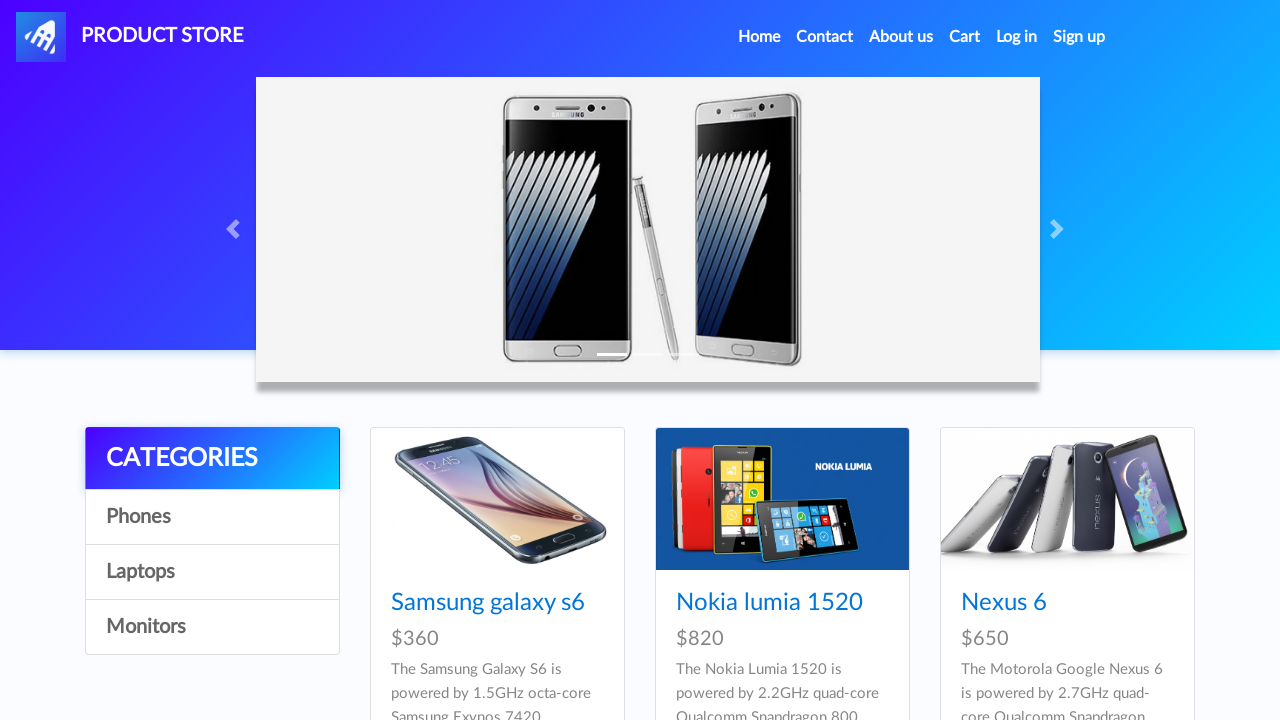

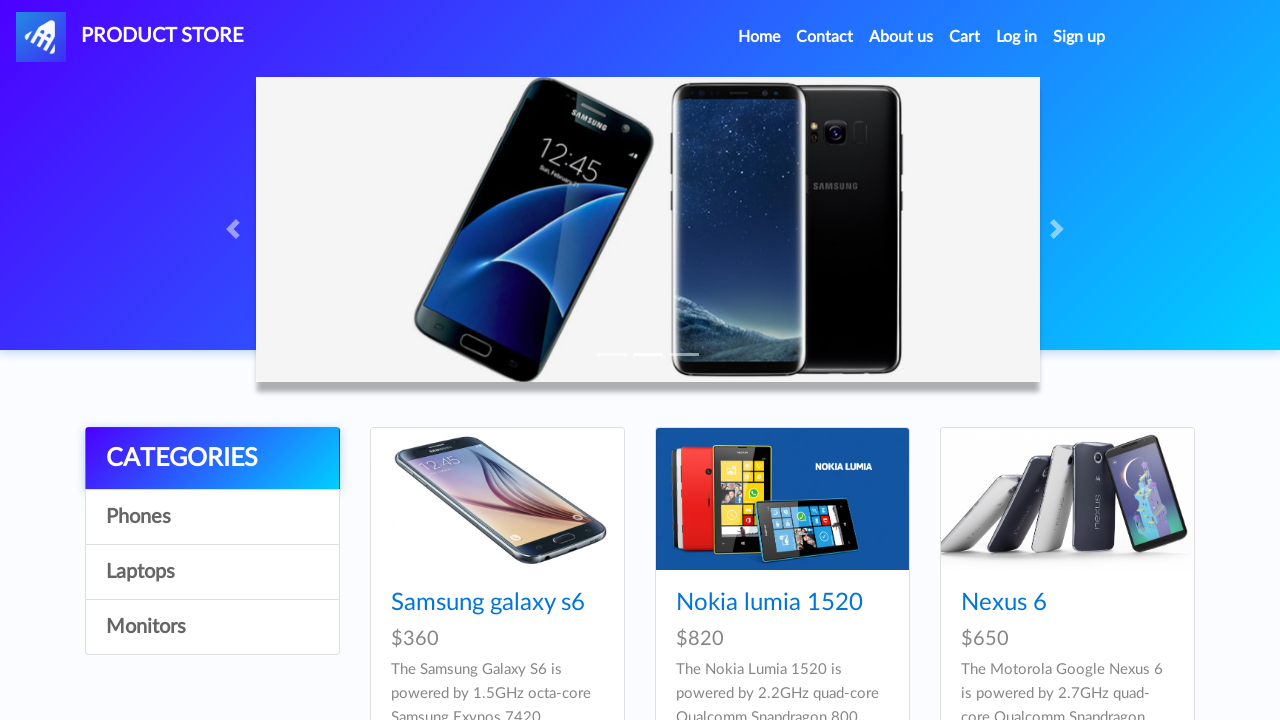